Tests adding a todo item to a TodoMVC application by filling the input box and pressing Enter

Starting URL: https://todomvc.com/examples/backbone/dist/

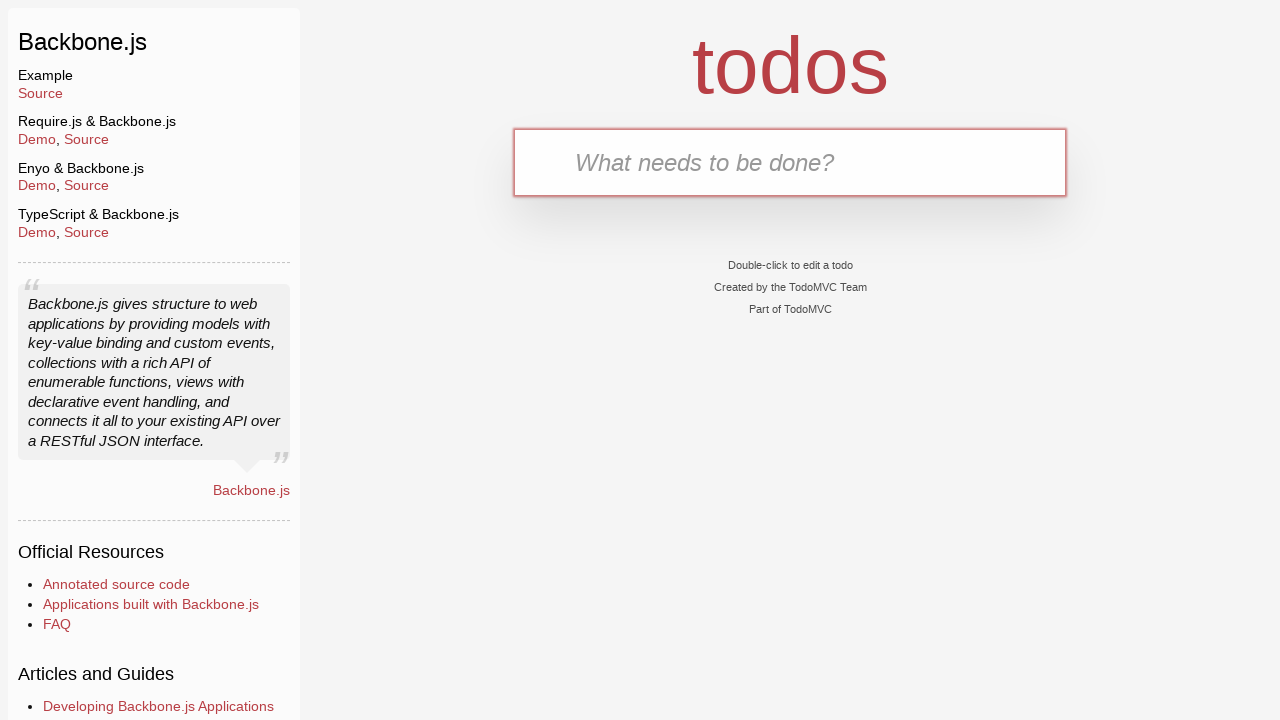

Located the new todo input box
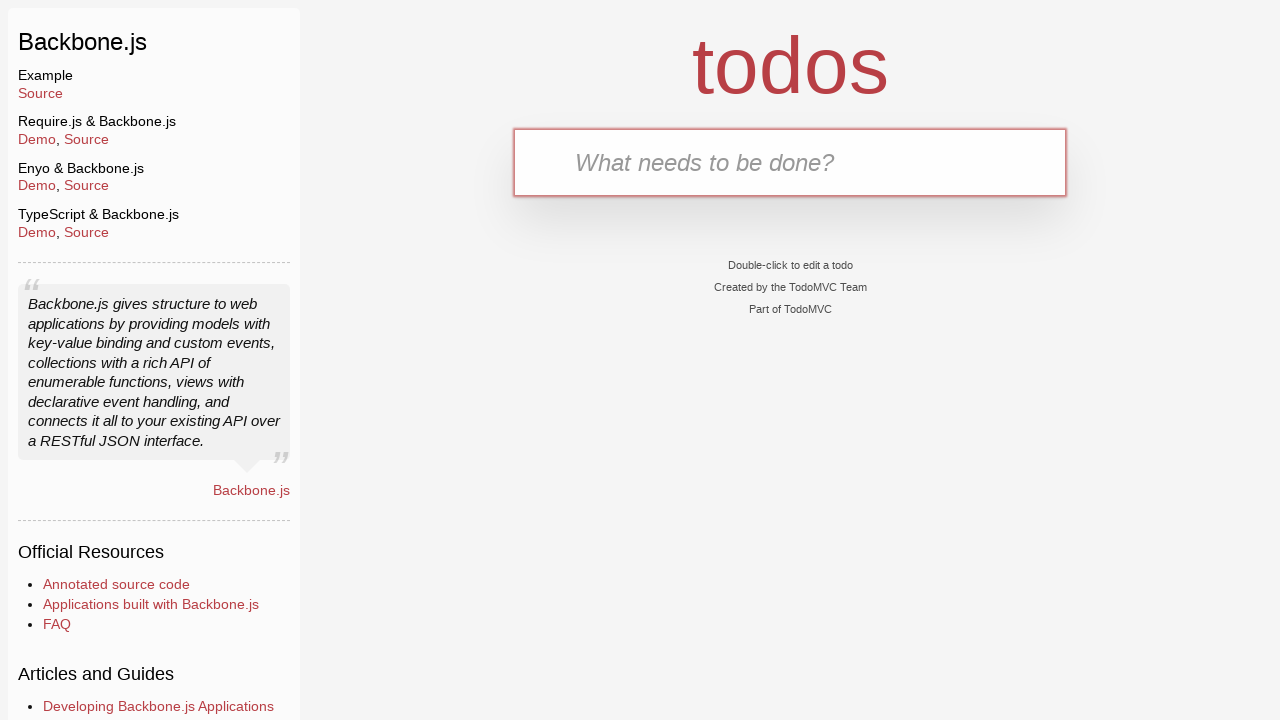

Located the todo list container
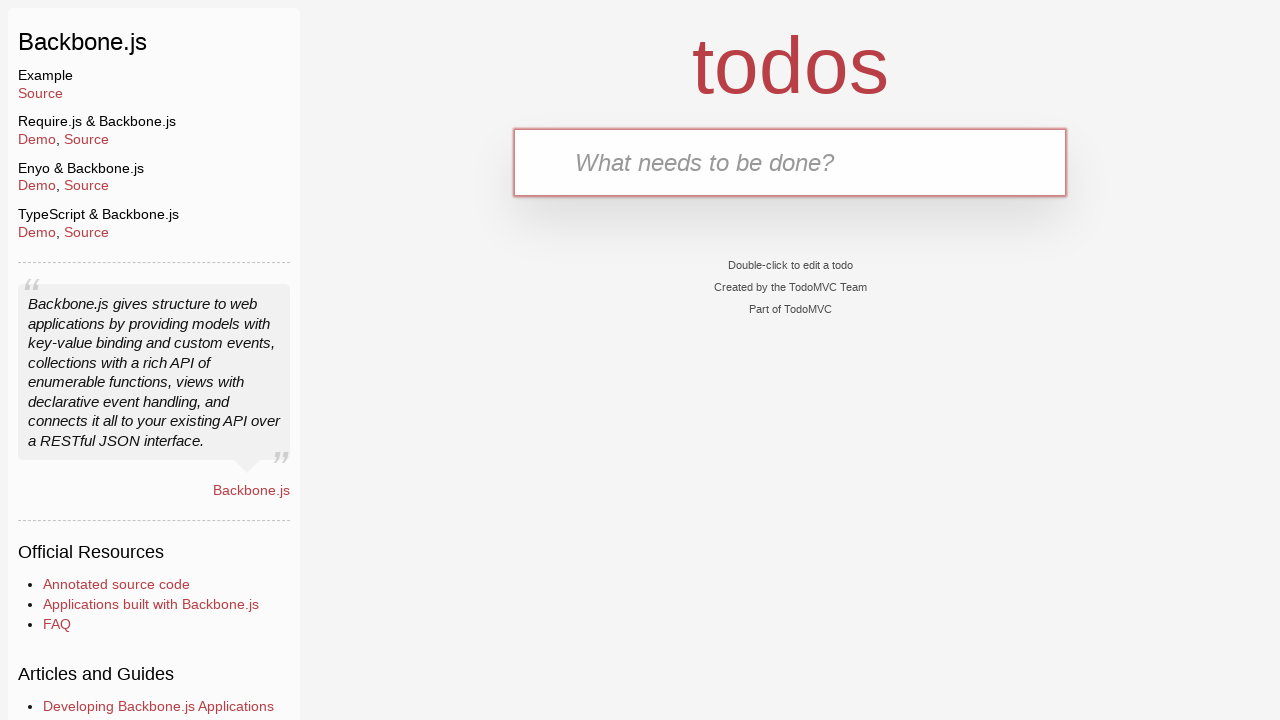

Filled input box with 'Learn JavaScript' on input.new-todo
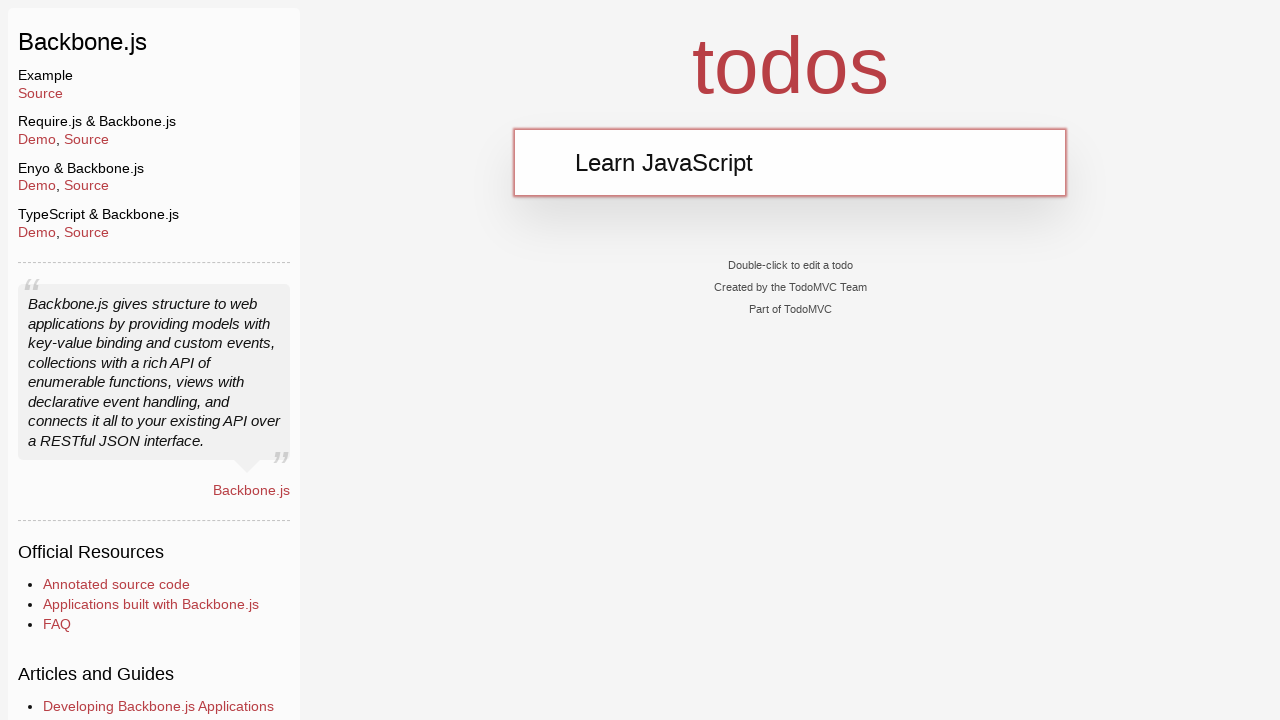

Pressed Enter to submit the todo item on input.new-todo
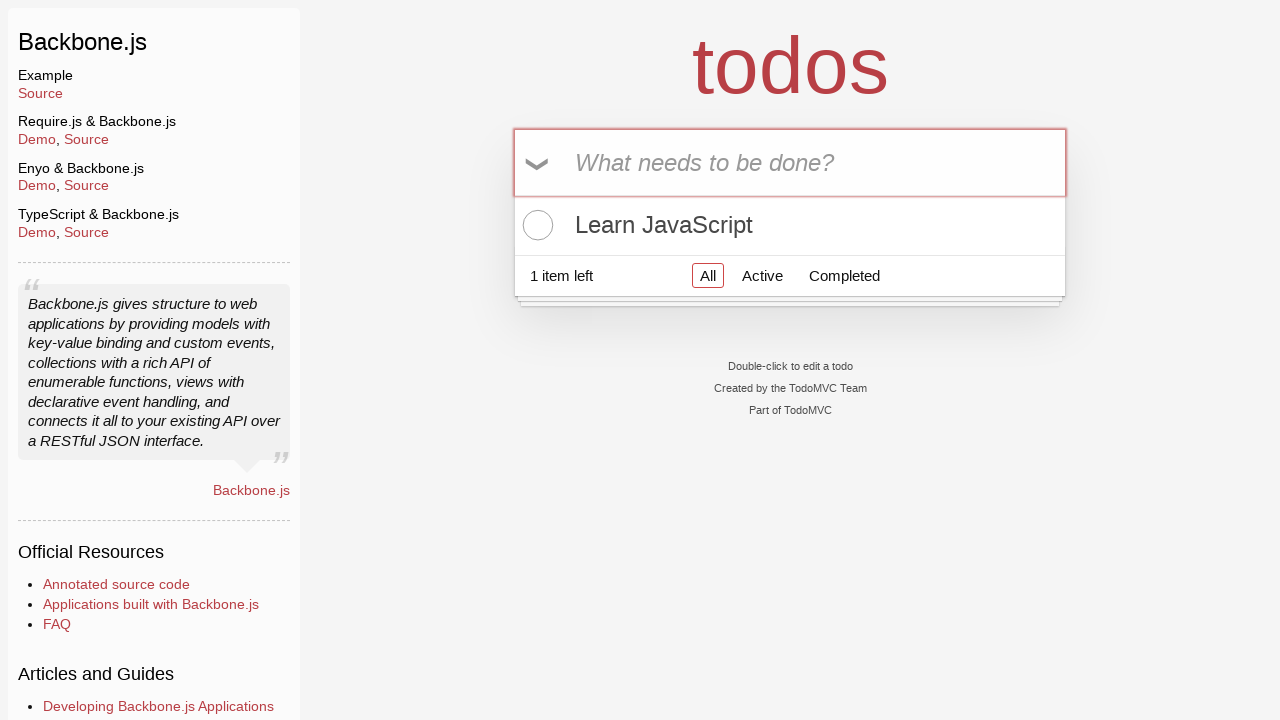

Todo item appeared in the list
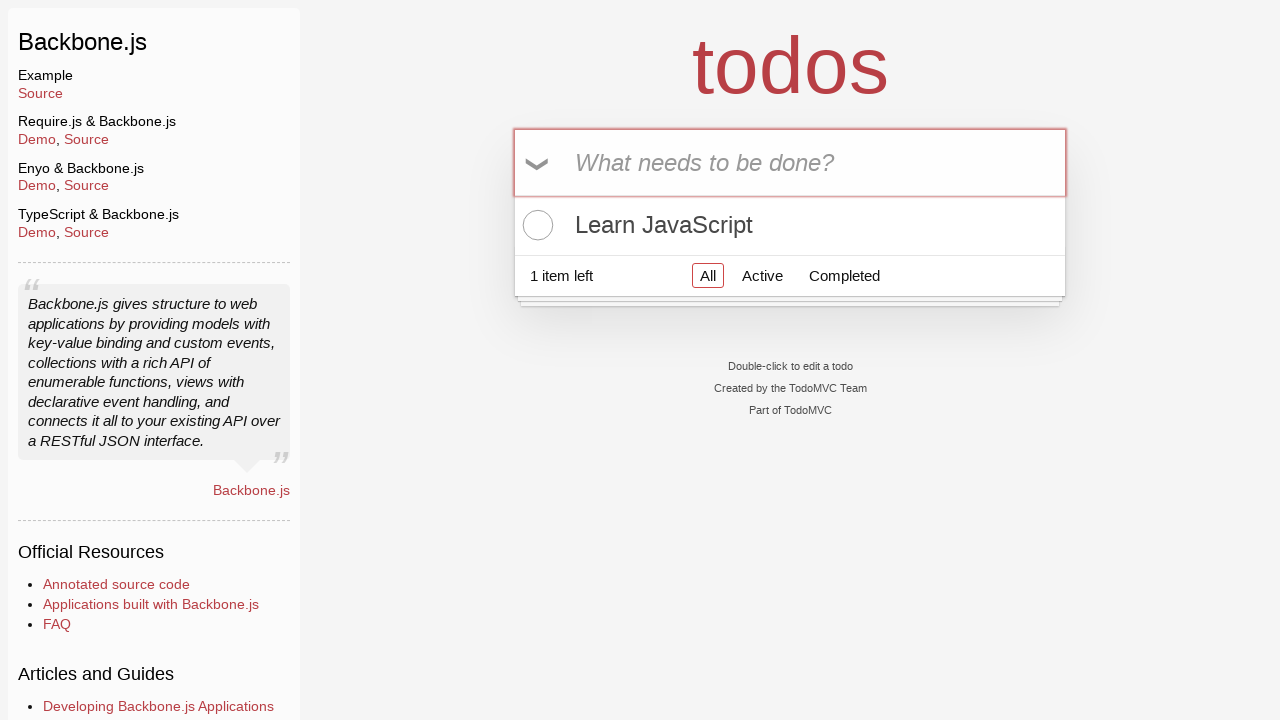

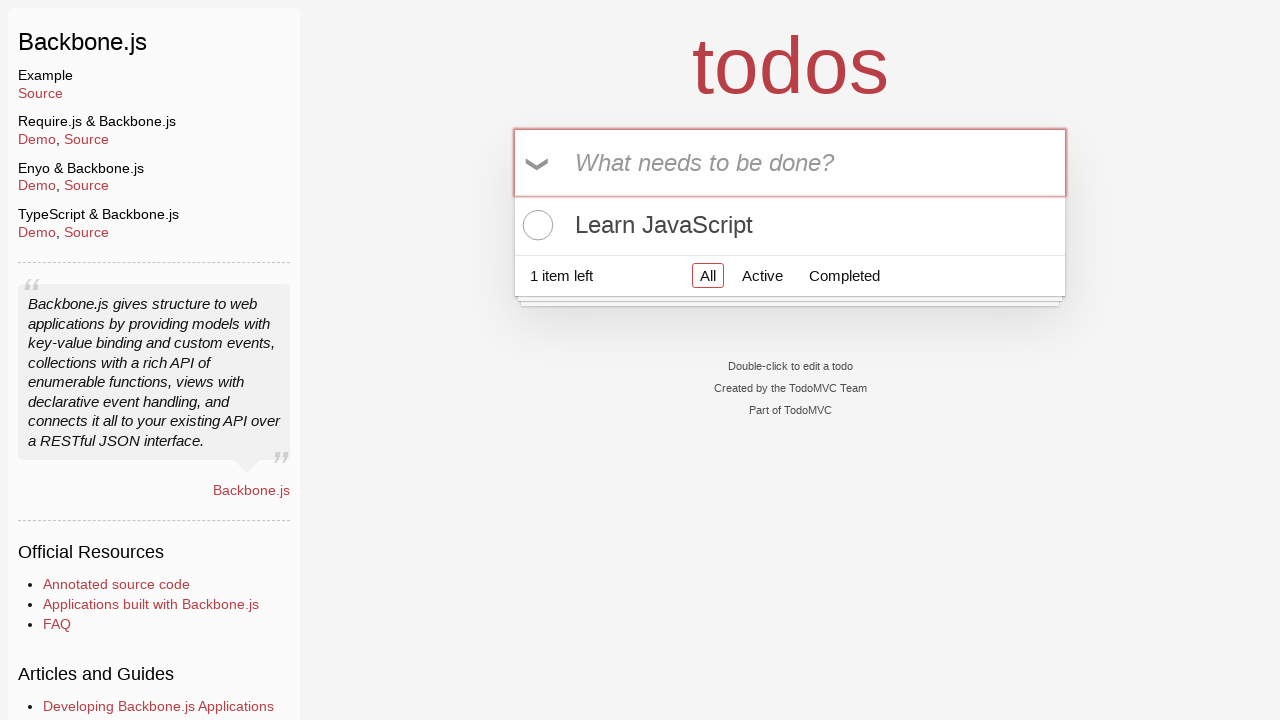